Tests registration form with username shorter than 3 characters, expecting an error message

Starting URL: https://anatoly-karpovich.github.io/demo-login-form/

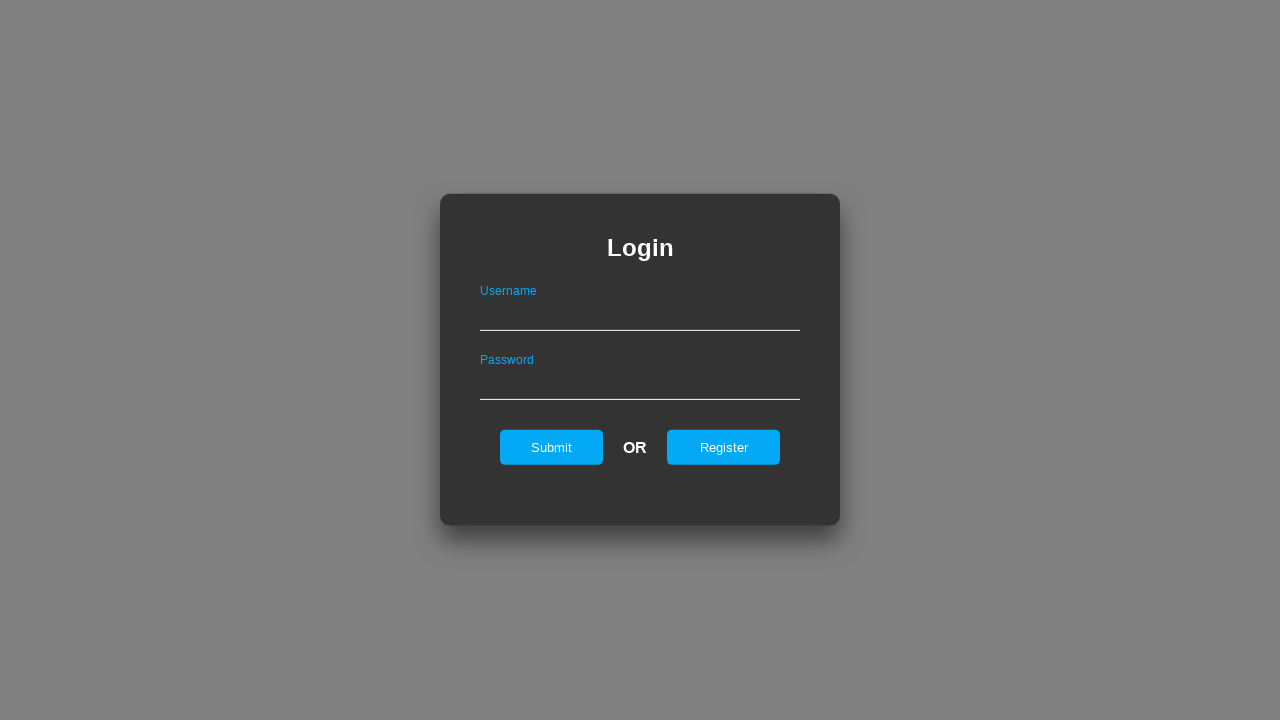

Clicked Register link to show registration form at (724, 447) on #registerOnLogin
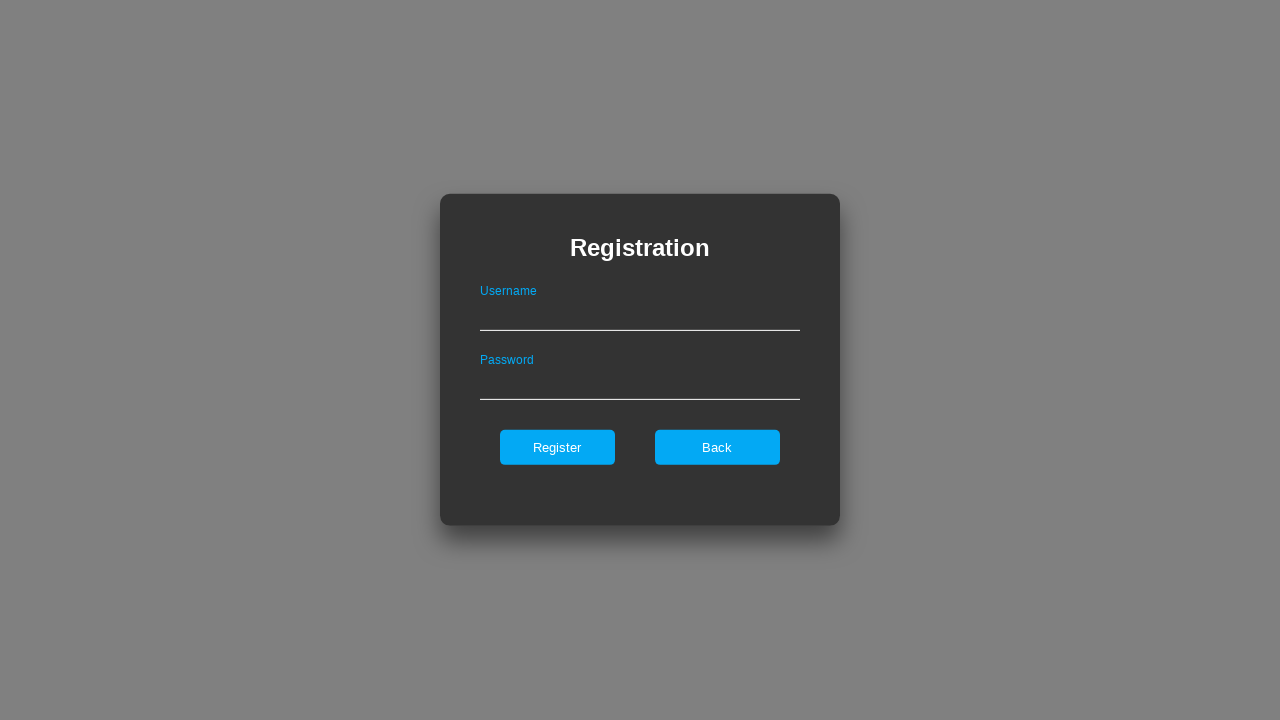

Filled username field with 'ab' (less than 3 characters) on #userNameOnRegister
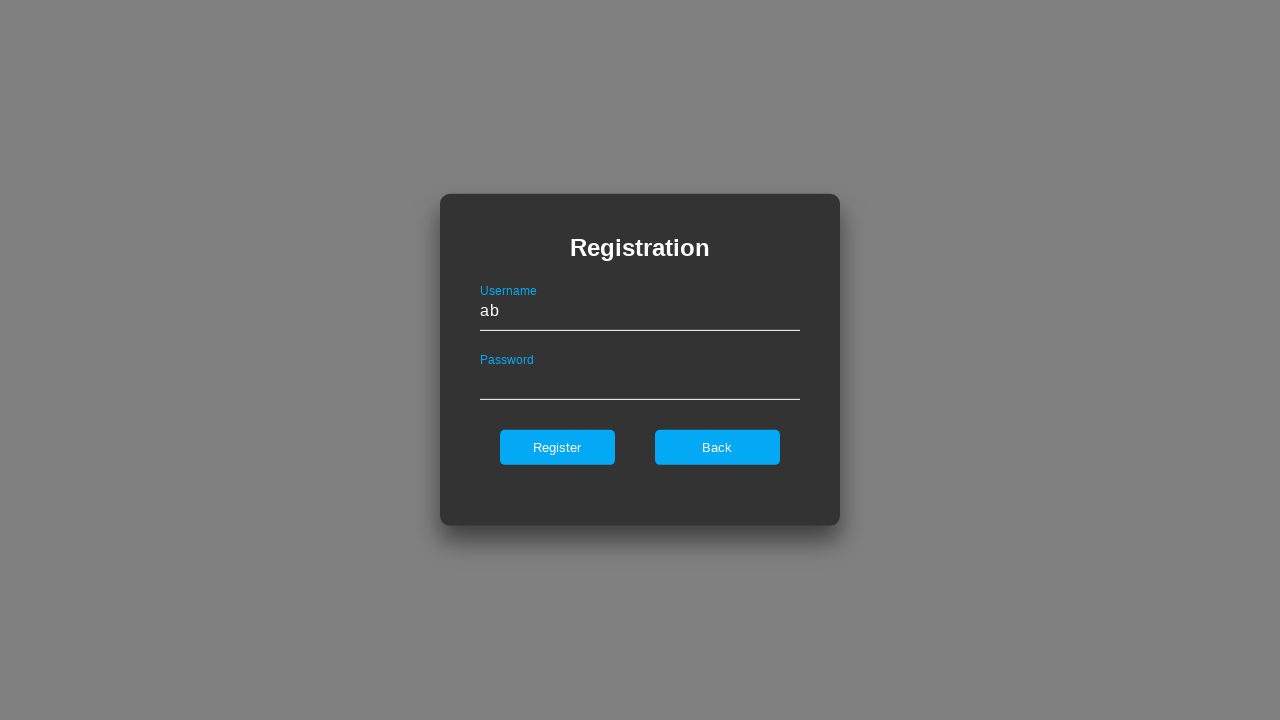

Filled password field with 'ValidPass1' on #passwordOnRegister
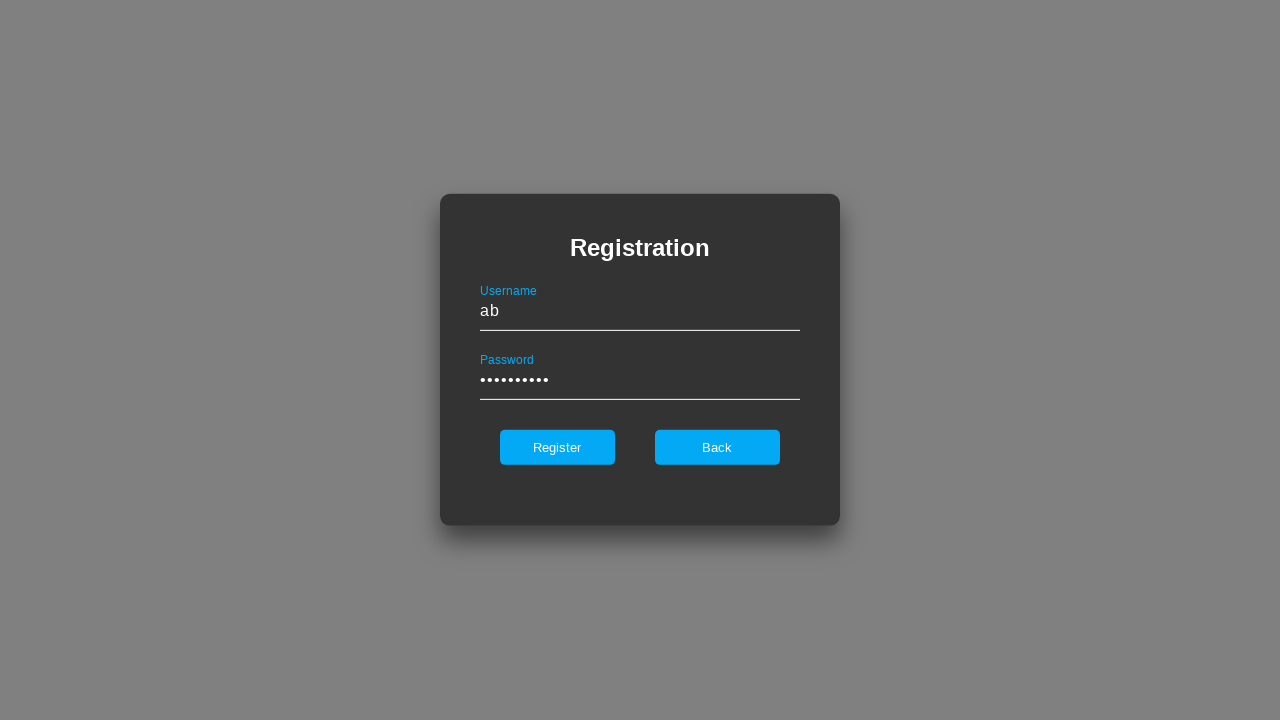

Clicked Register button to submit form with invalid credentials at (557, 447) on #register
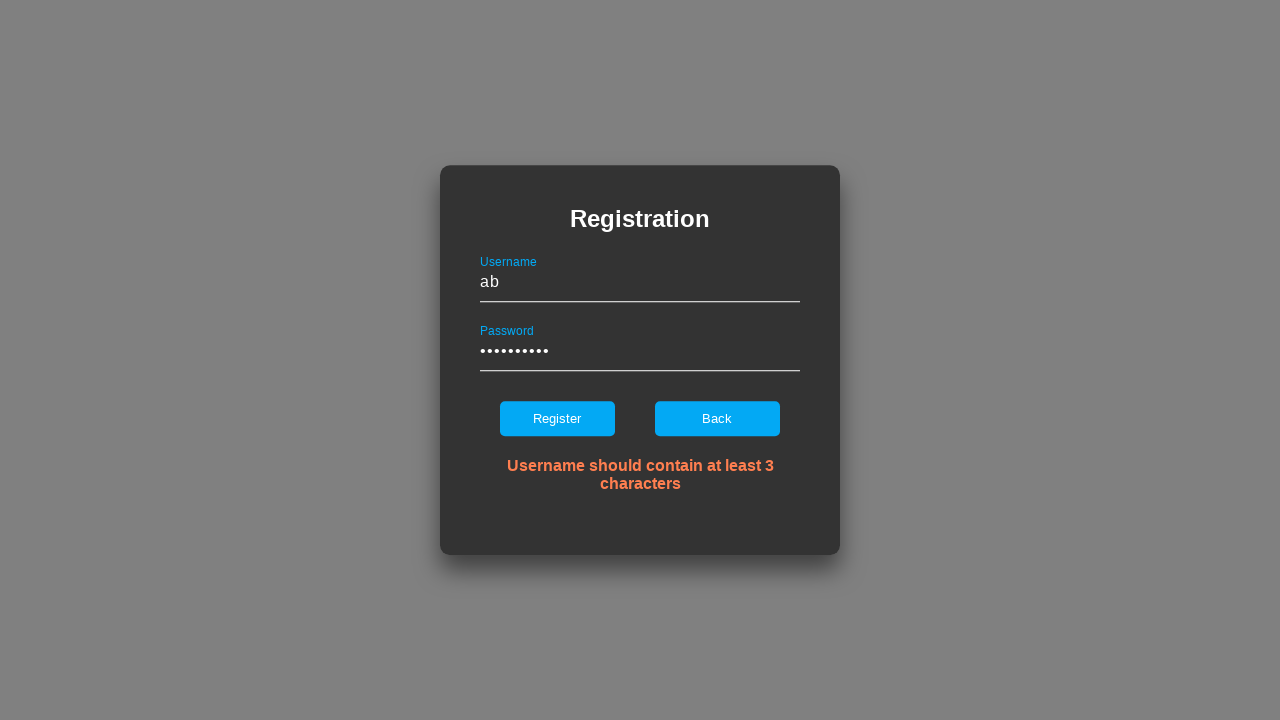

Error message for invalid username appeared on registration form
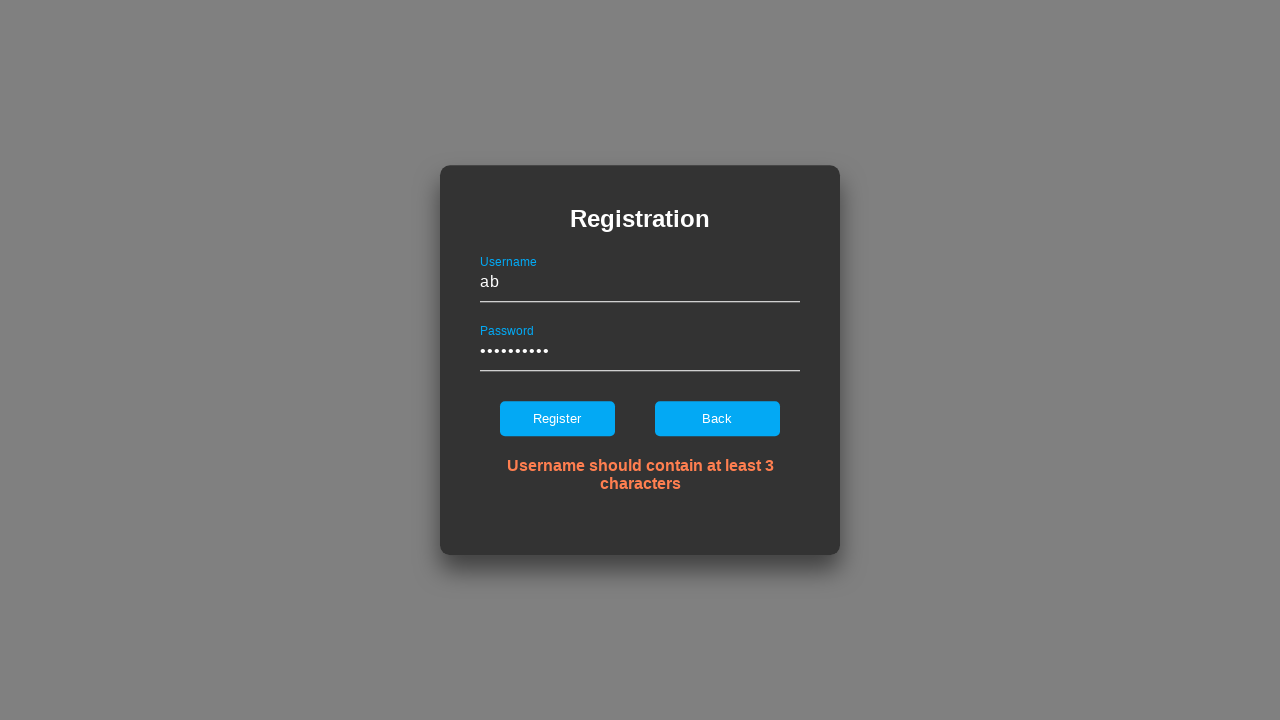

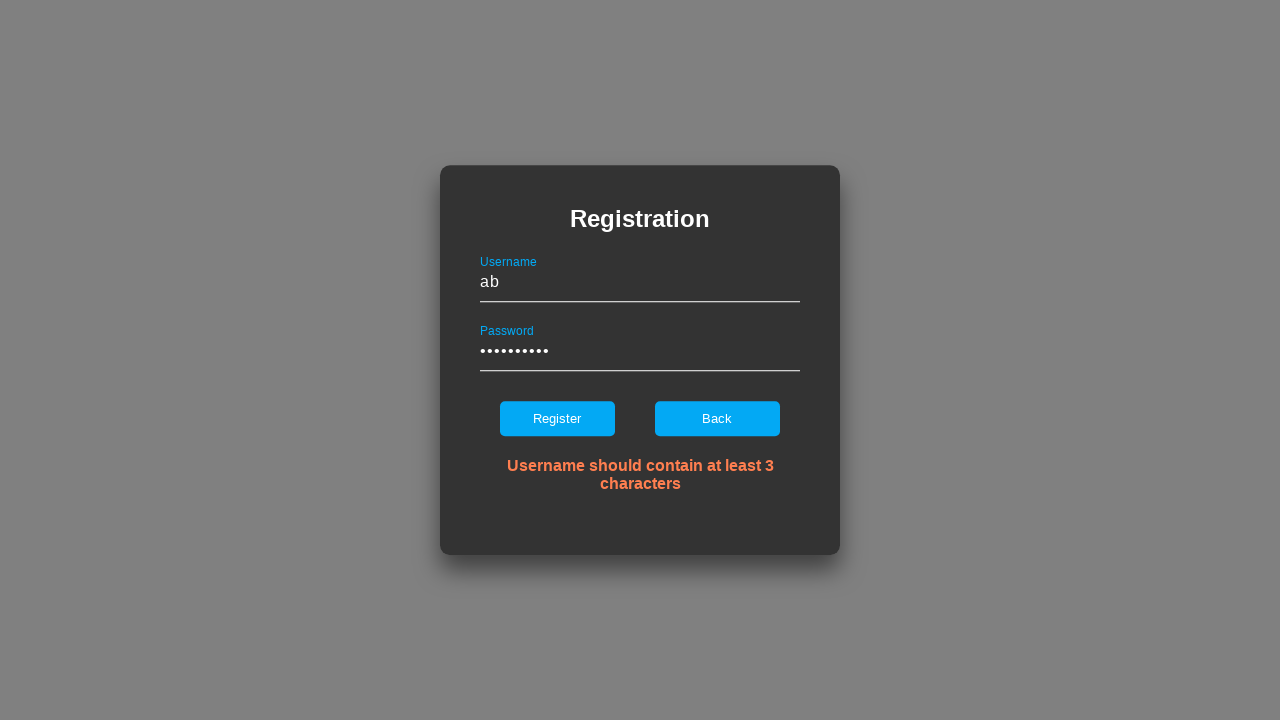